Tests form submission within an iframe by filling first name and last name fields and clicking submit

Starting URL: https://www.w3schools.com/html/tryit.asp?filename=tryhtml_form_submit

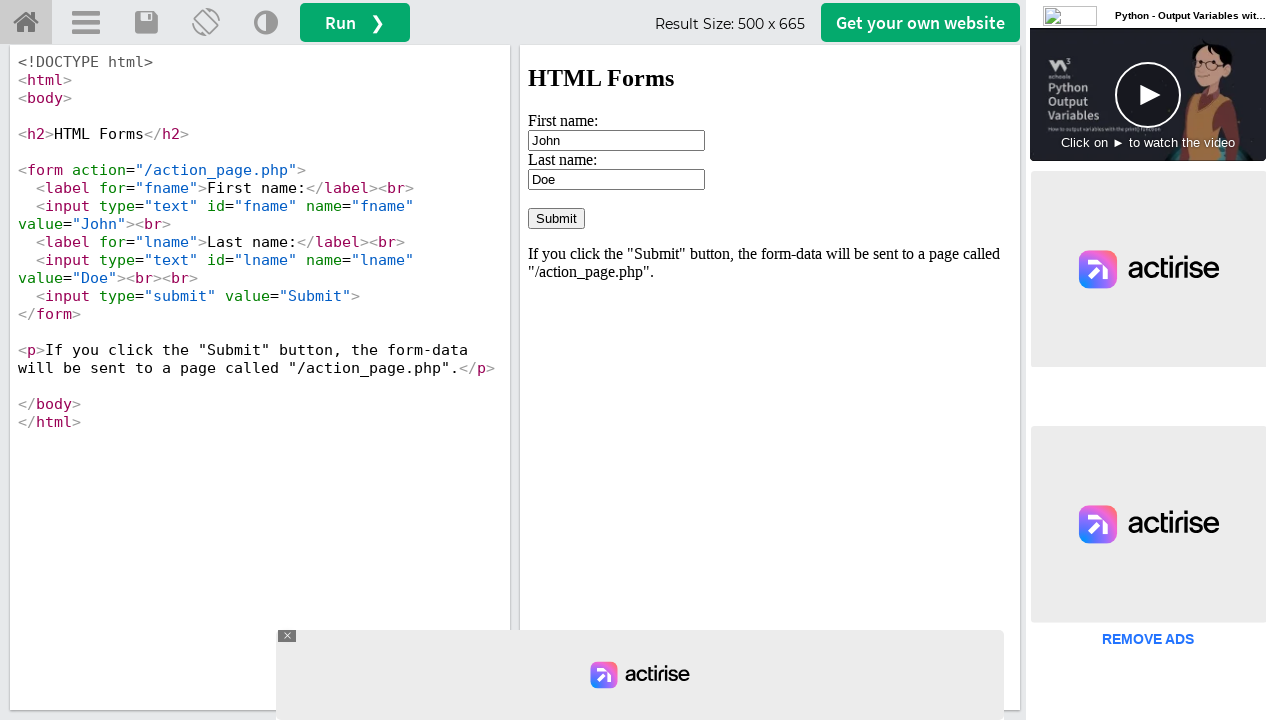

Located iframe with ID 'iframeResult'
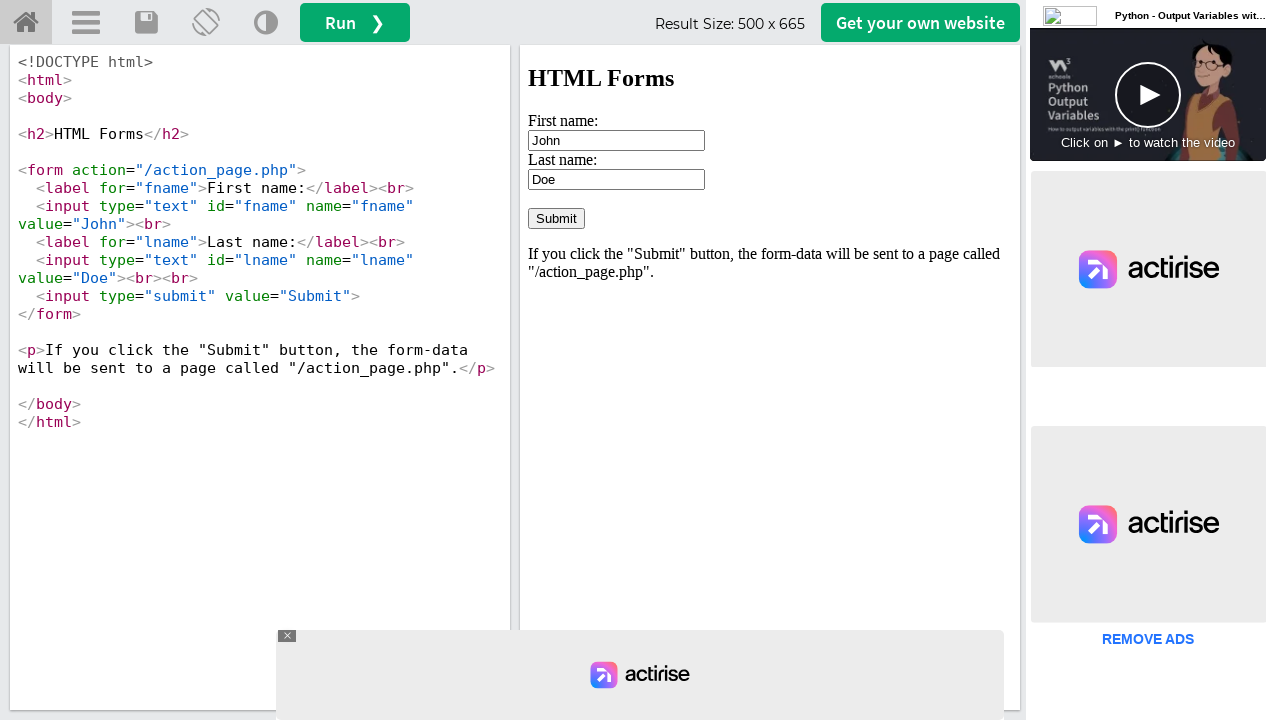

Filled first name field with 'Sree' on #iframeResult >> internal:control=enter-frame >> #fname
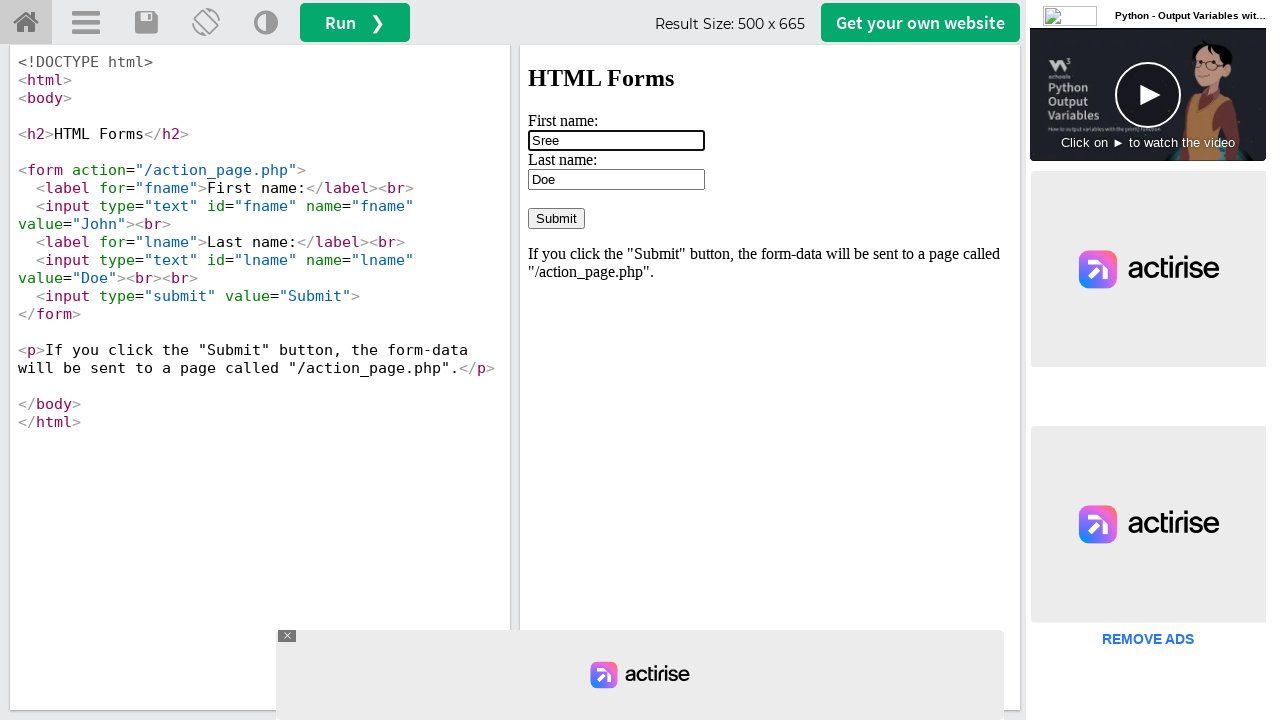

Filled last name field with 'Deozz' on #iframeResult >> internal:control=enter-frame >> #lname
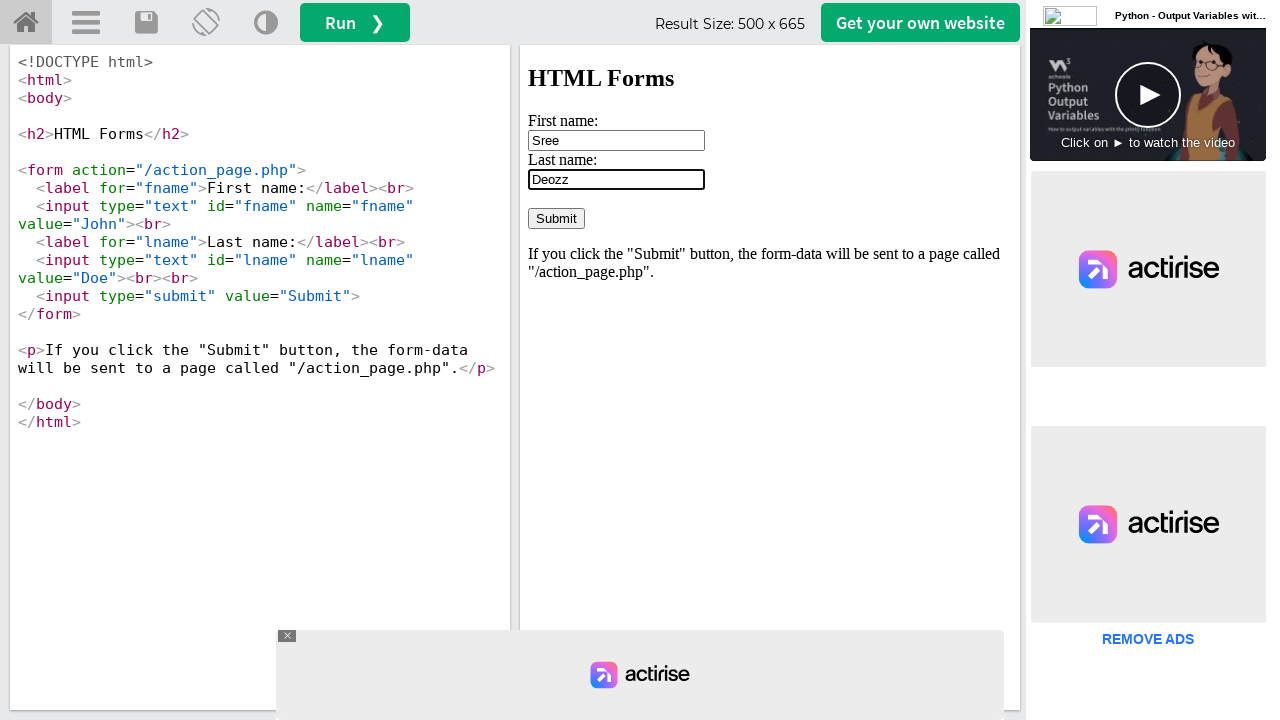

Clicked form submit button at (556, 218) on #iframeResult >> internal:control=enter-frame >> input[value='Submit']
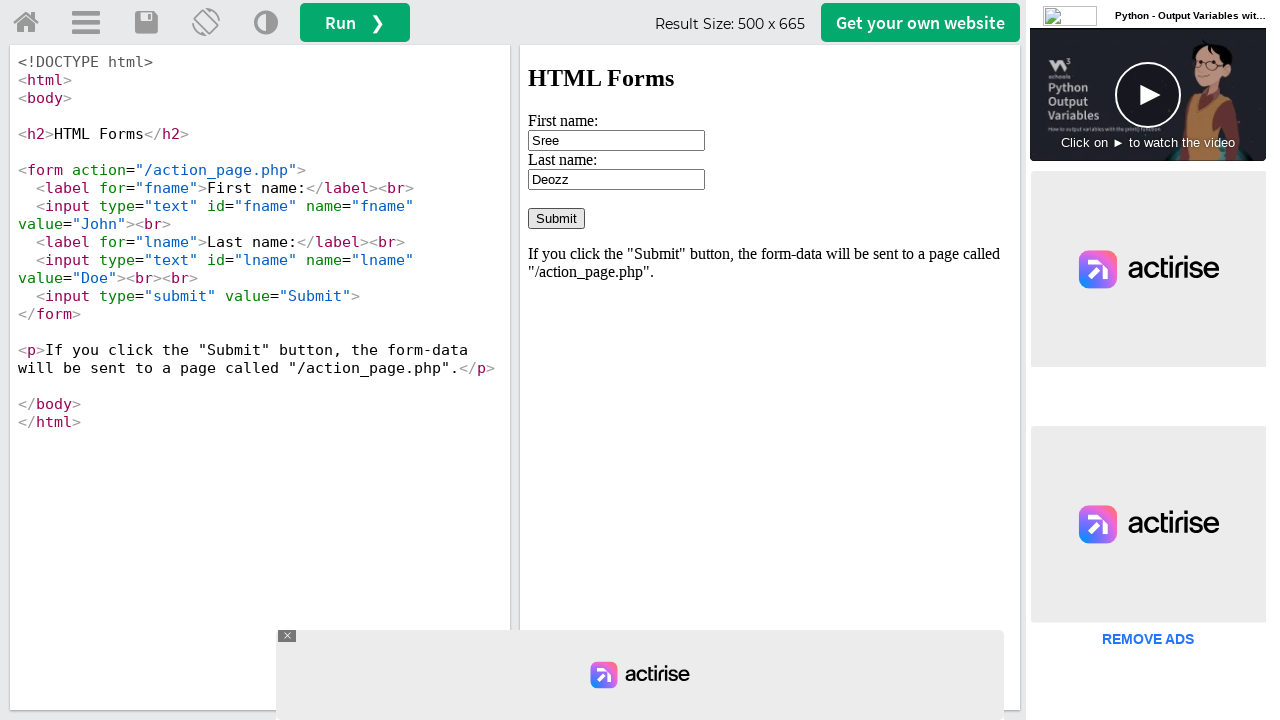

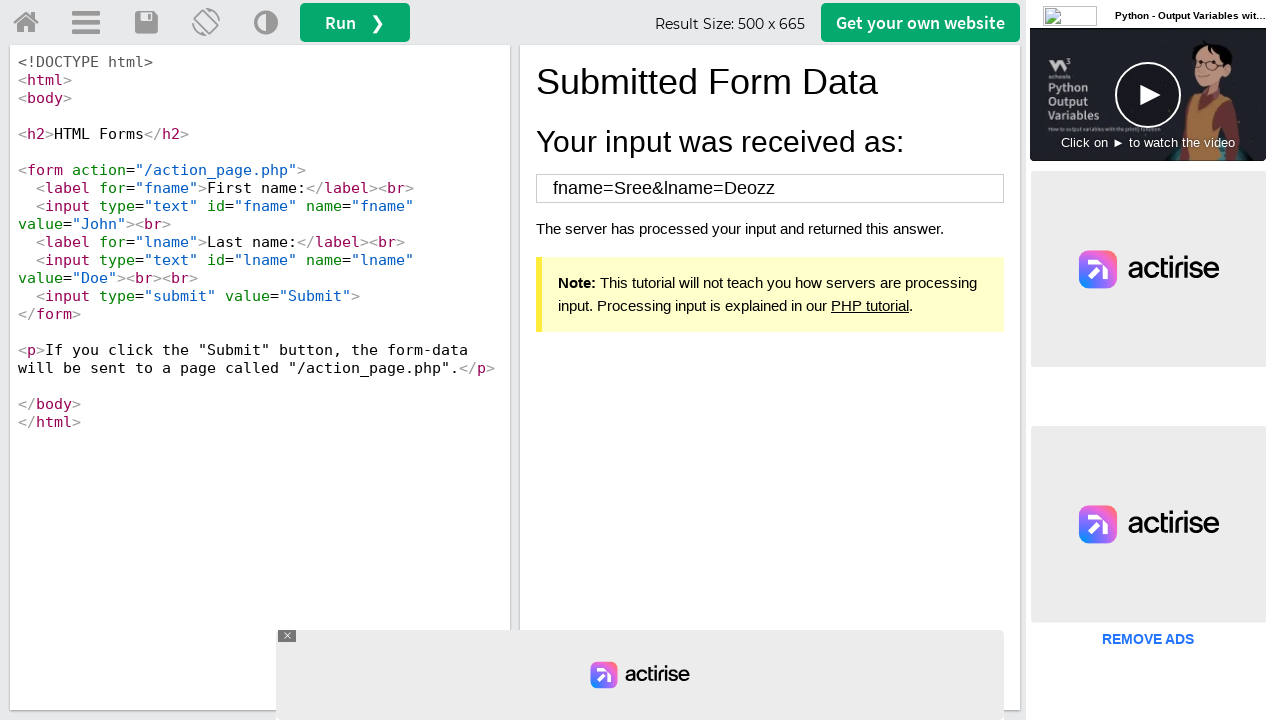